Waits for a price to reach $100, then solves a mathematical problem and submits the answer

Starting URL: http://suninjuly.github.io/explicit_wait2.html

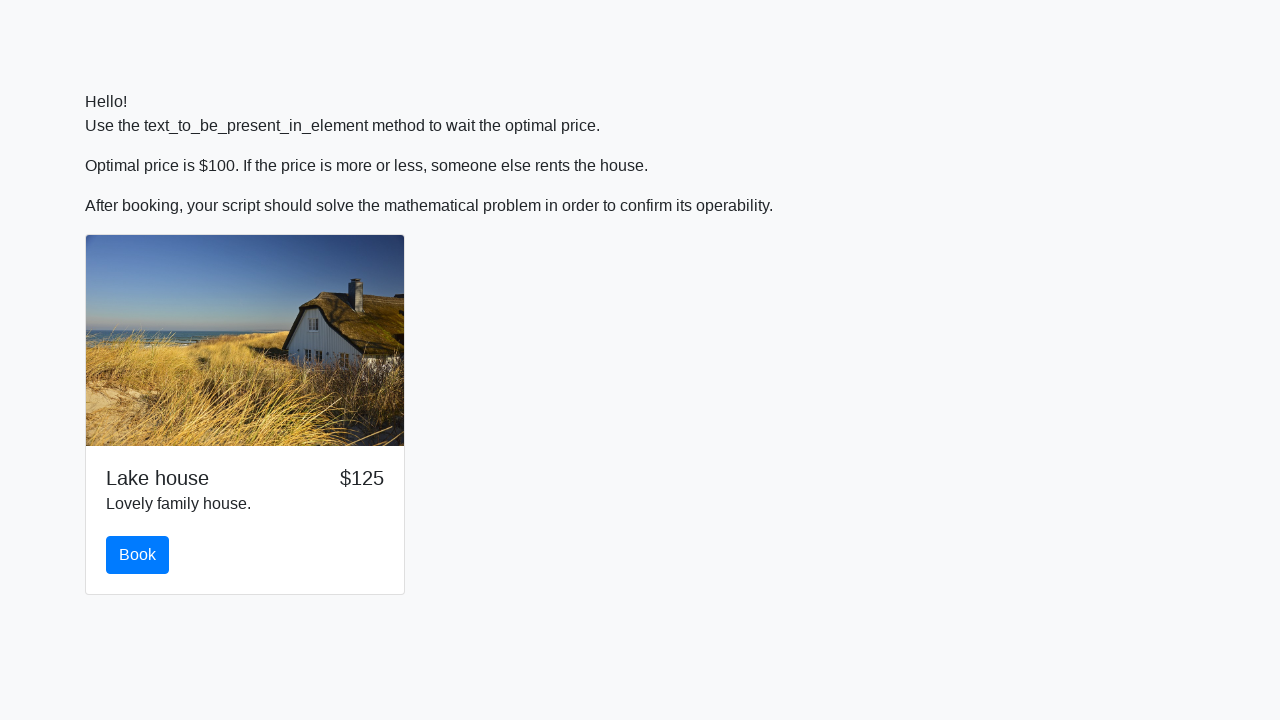

Waited for price to reach $100
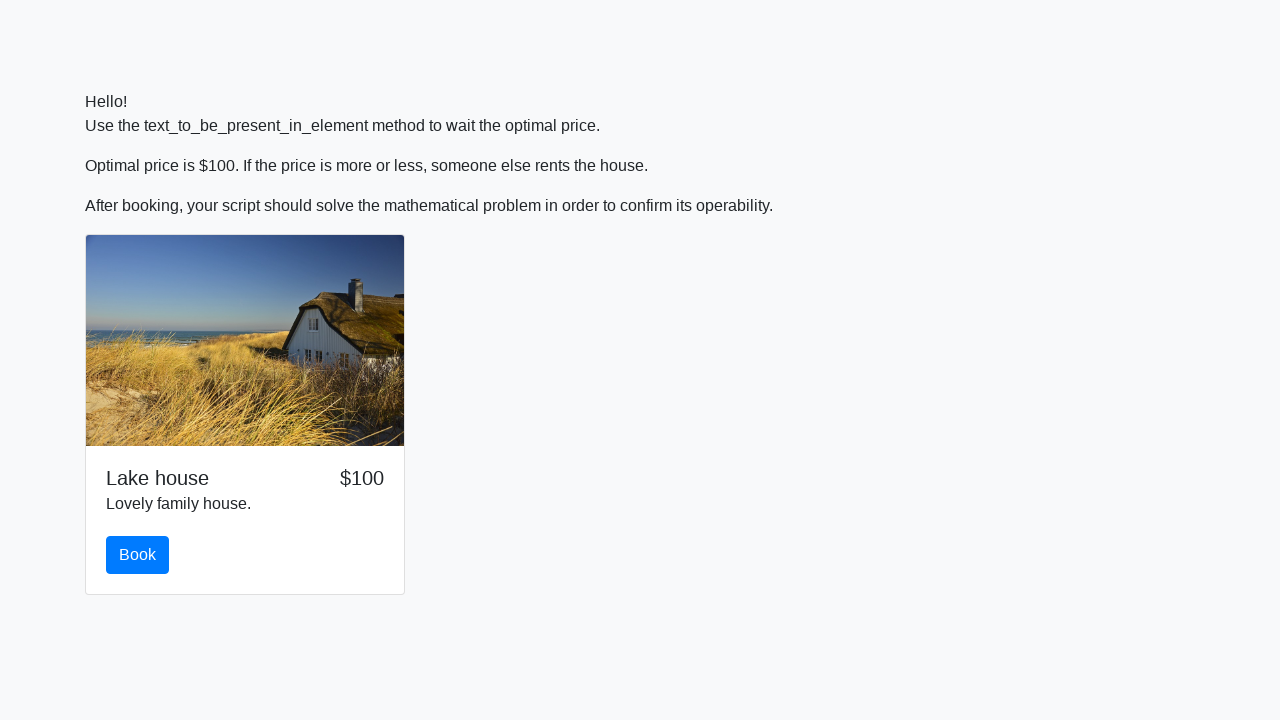

Clicked the book button at (138, 555) on .btn.btn-primary
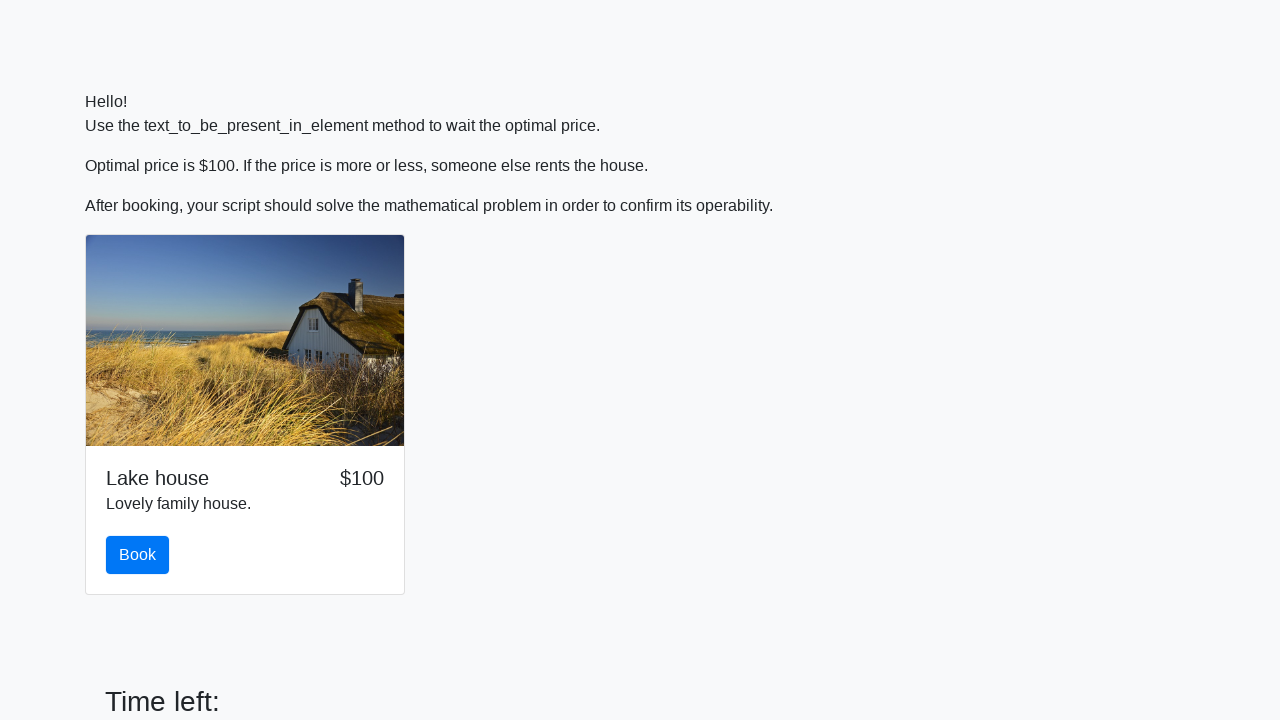

Retrieved input value: 875
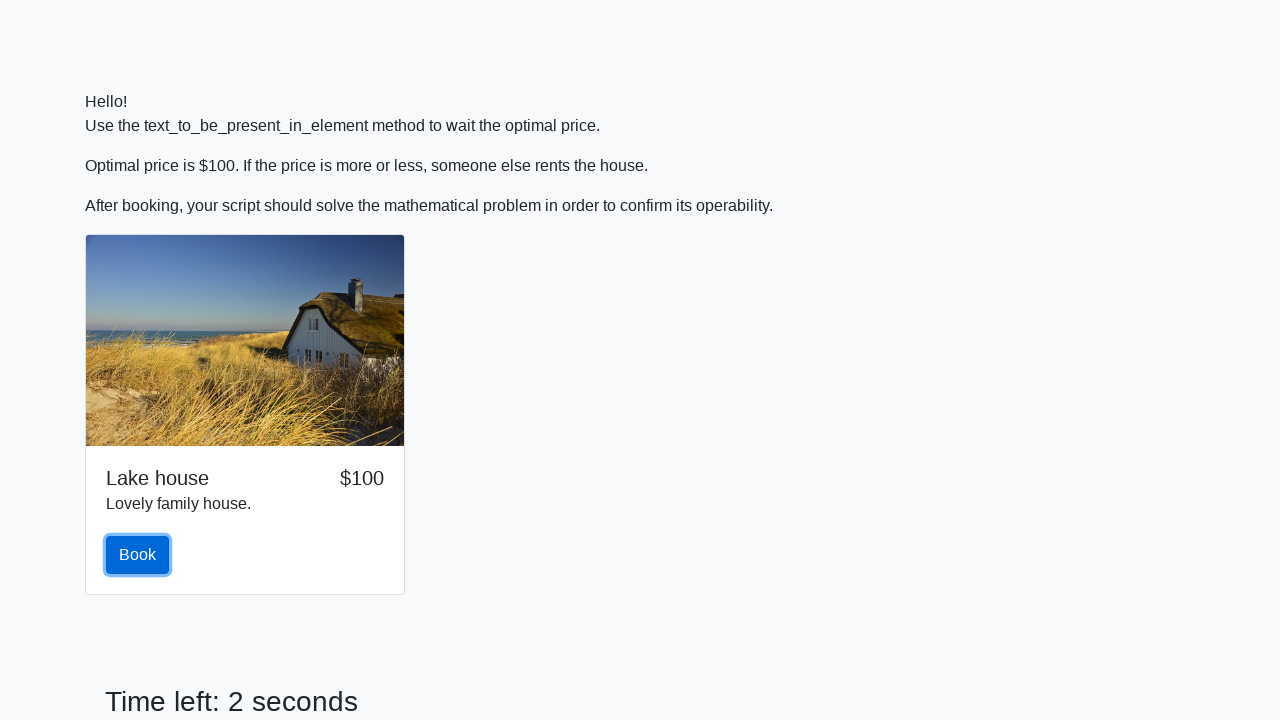

Calculated formula result: 2.4826974896581273
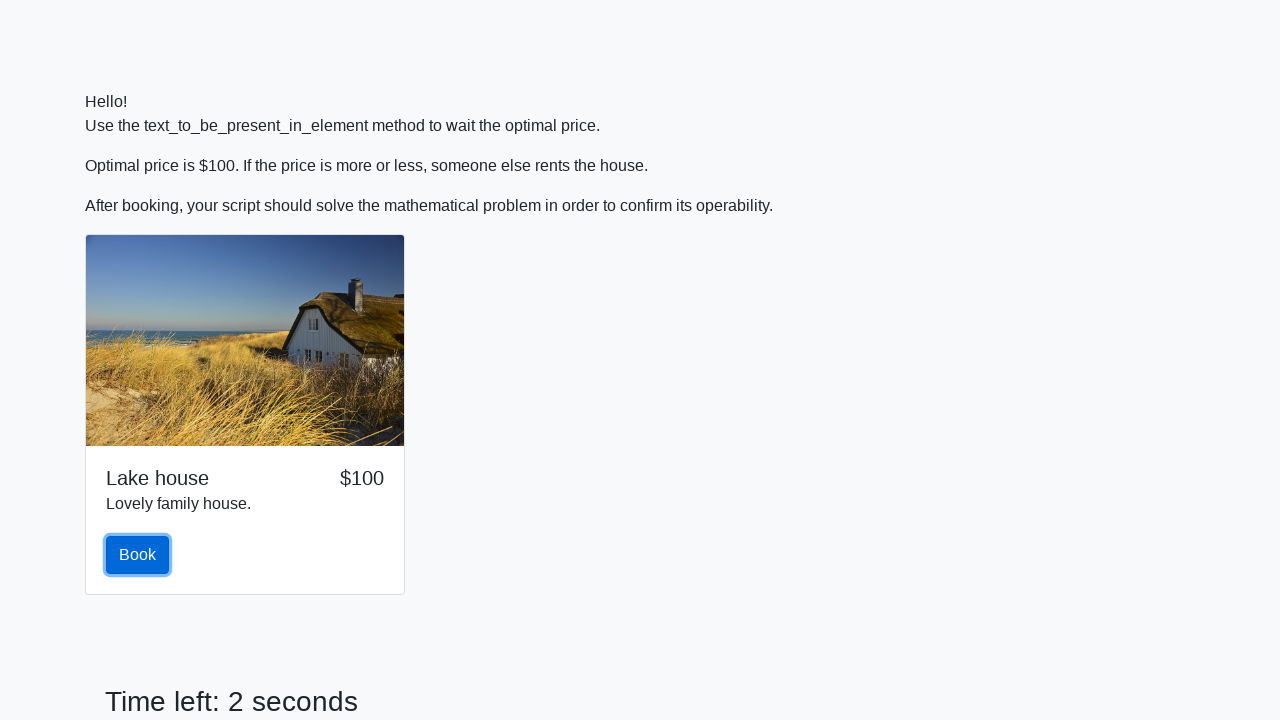

Filled answer field with calculated value: 2.4826974896581273 on #answer
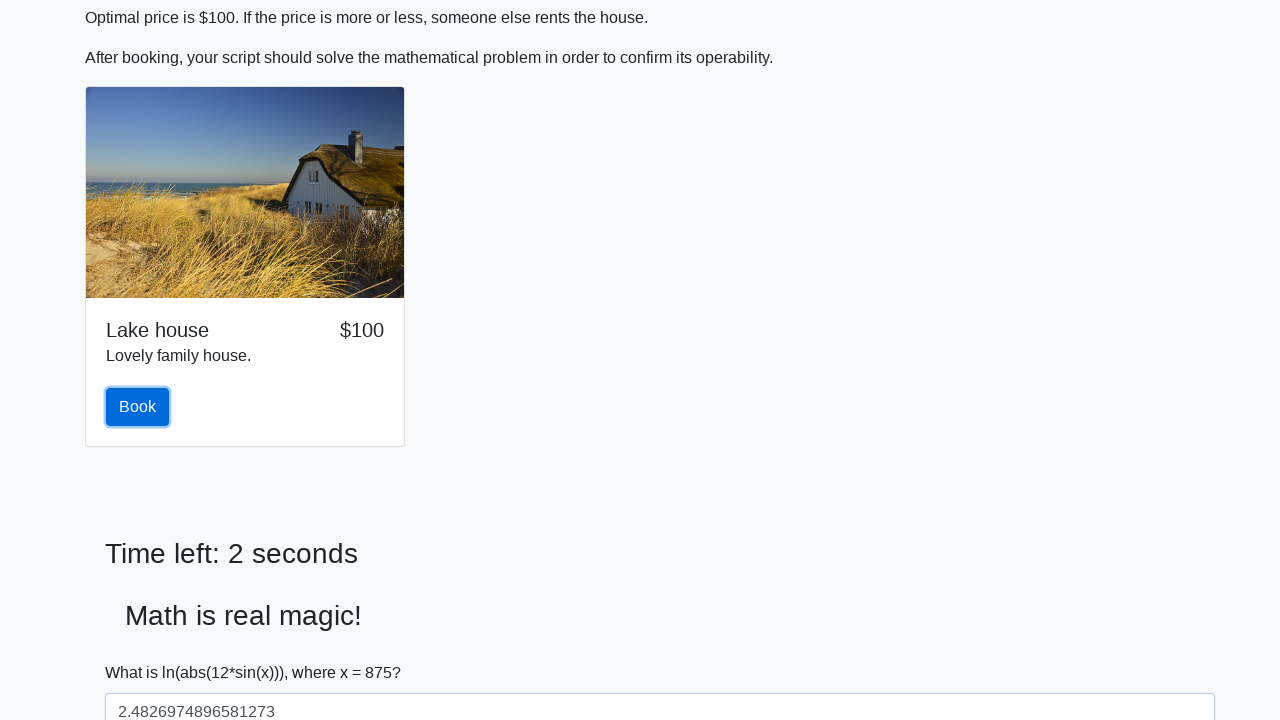

Clicked solve button to submit answer at (143, 651) on #solve
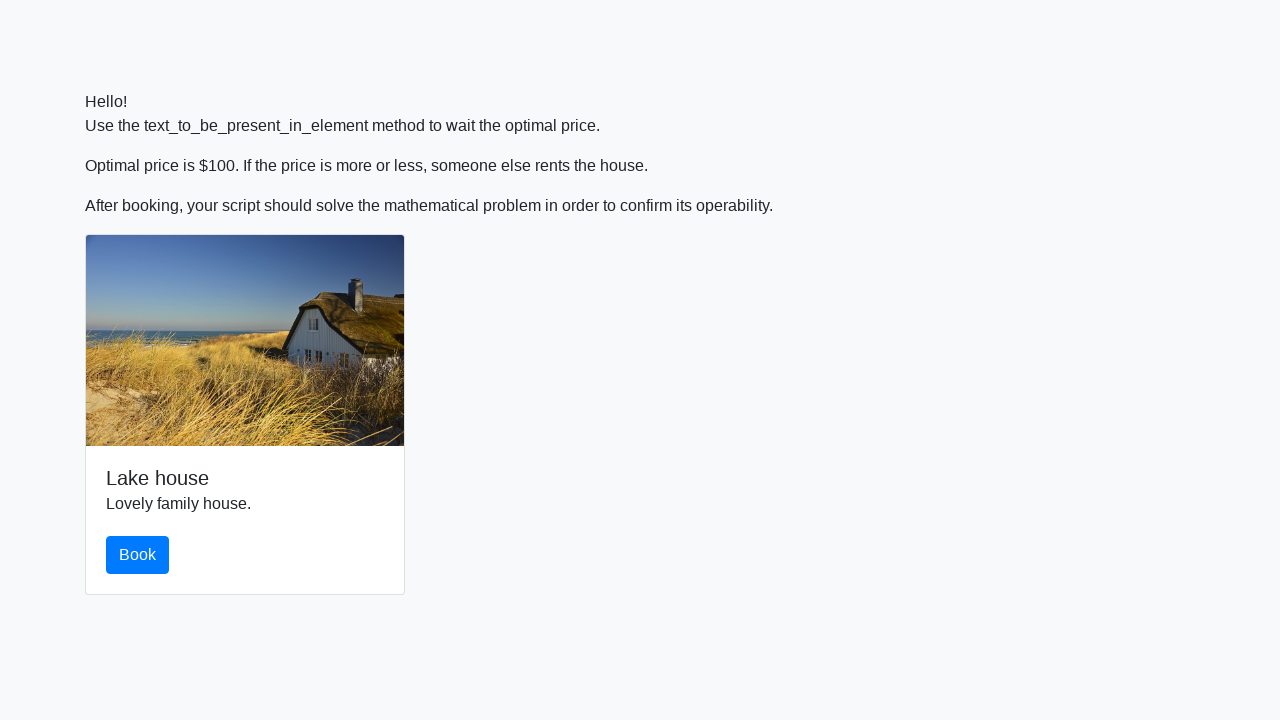

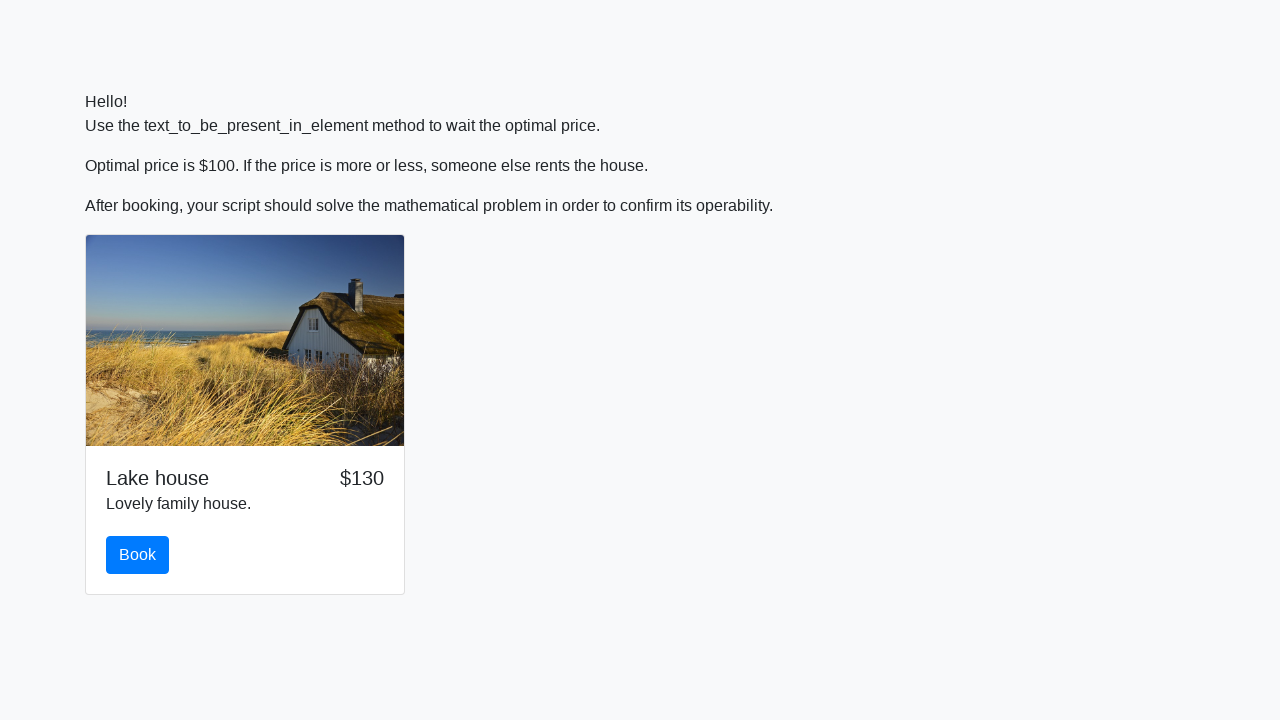